Tests the resizable UI element functionality by dragging the resize handle to expand the element

Starting URL: https://jqueryui.com/resources/demos/resizable/default.html

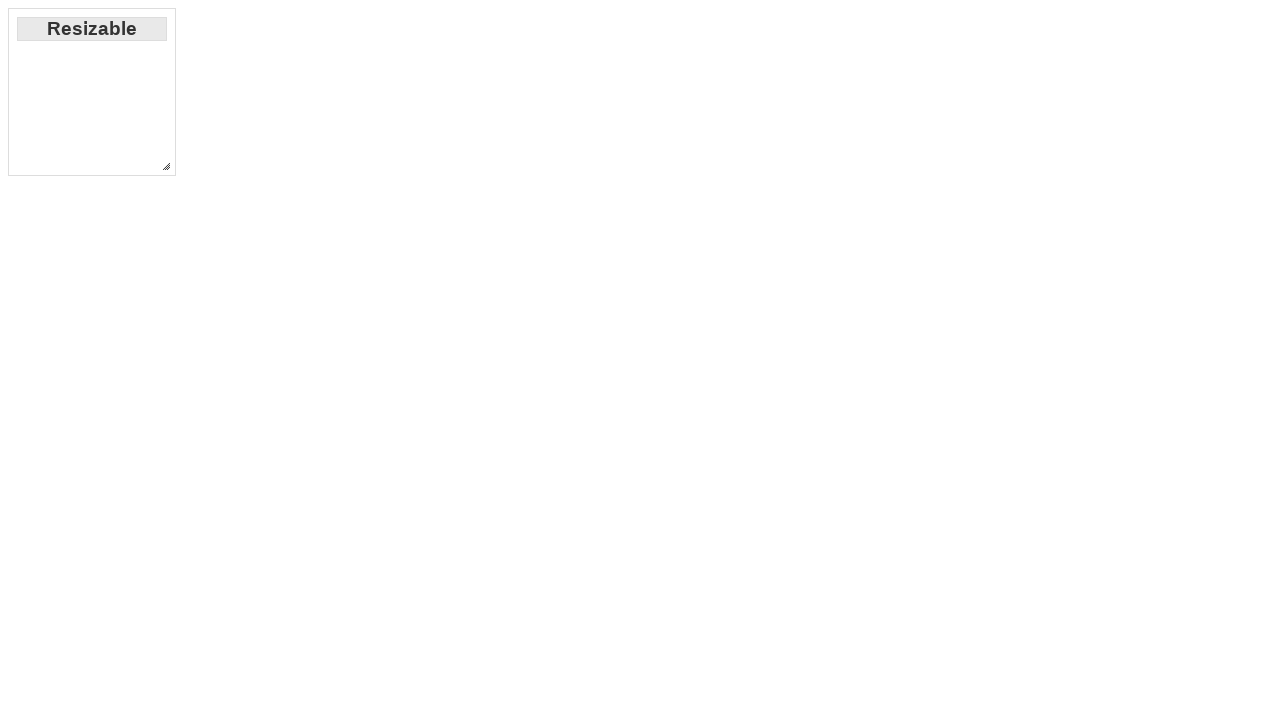

Navigated to resizable UI demo page
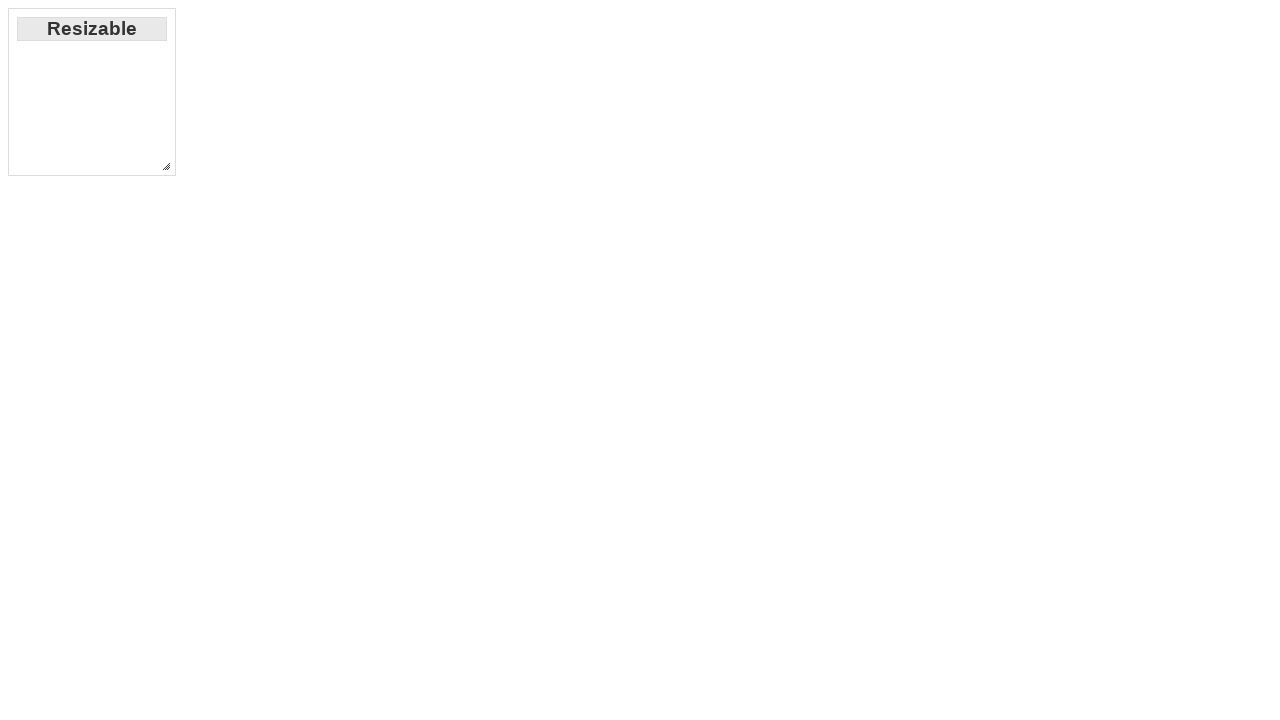

Located the resize handle element
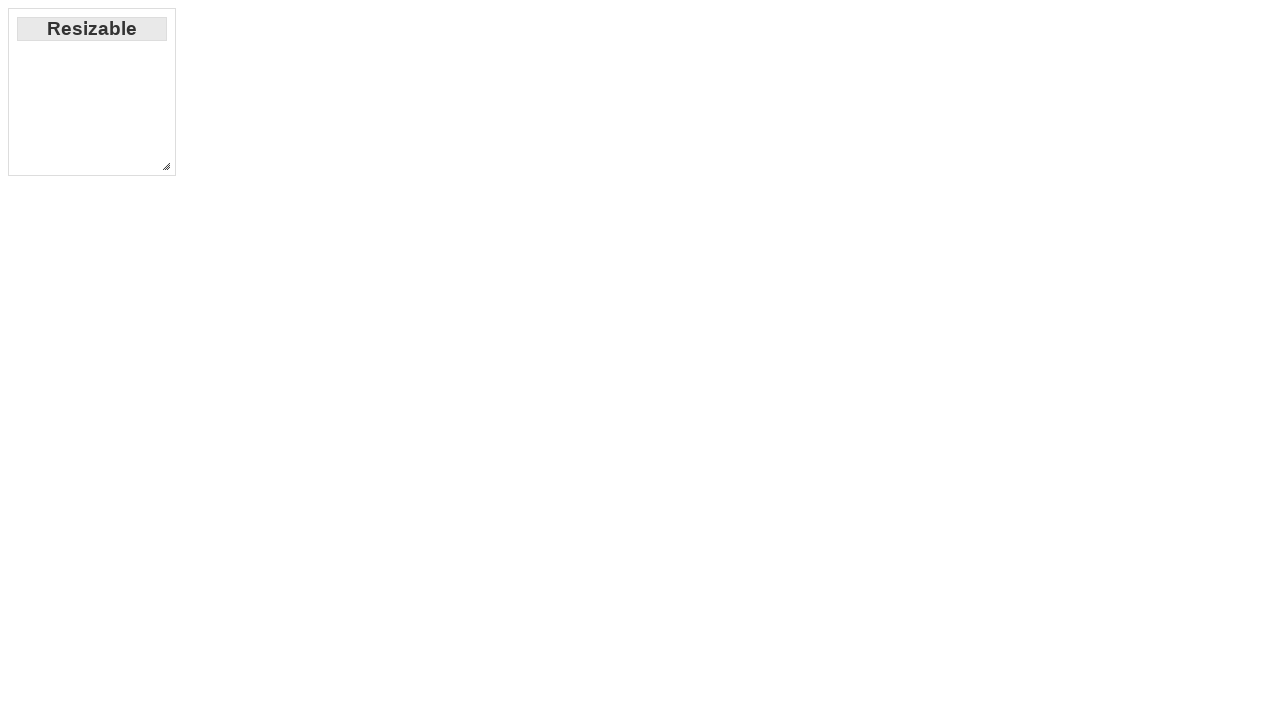

Dragged resize handle to expand the resizable element at (458, 558)
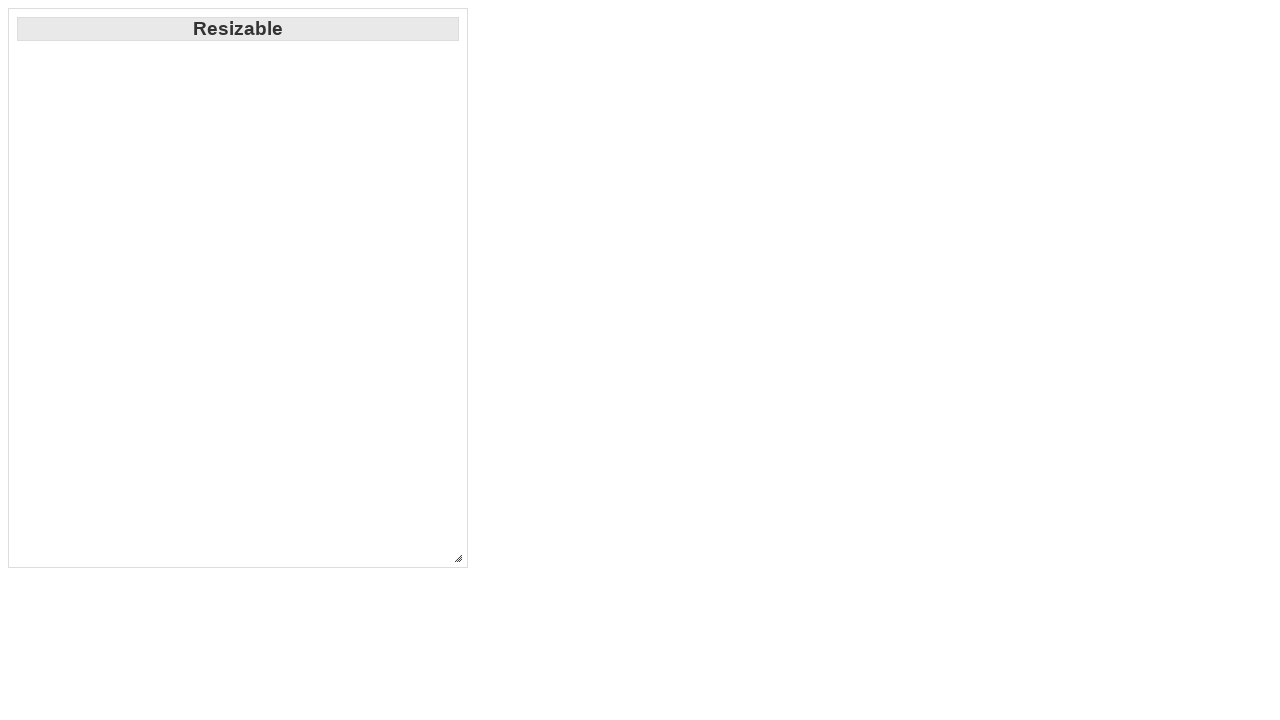

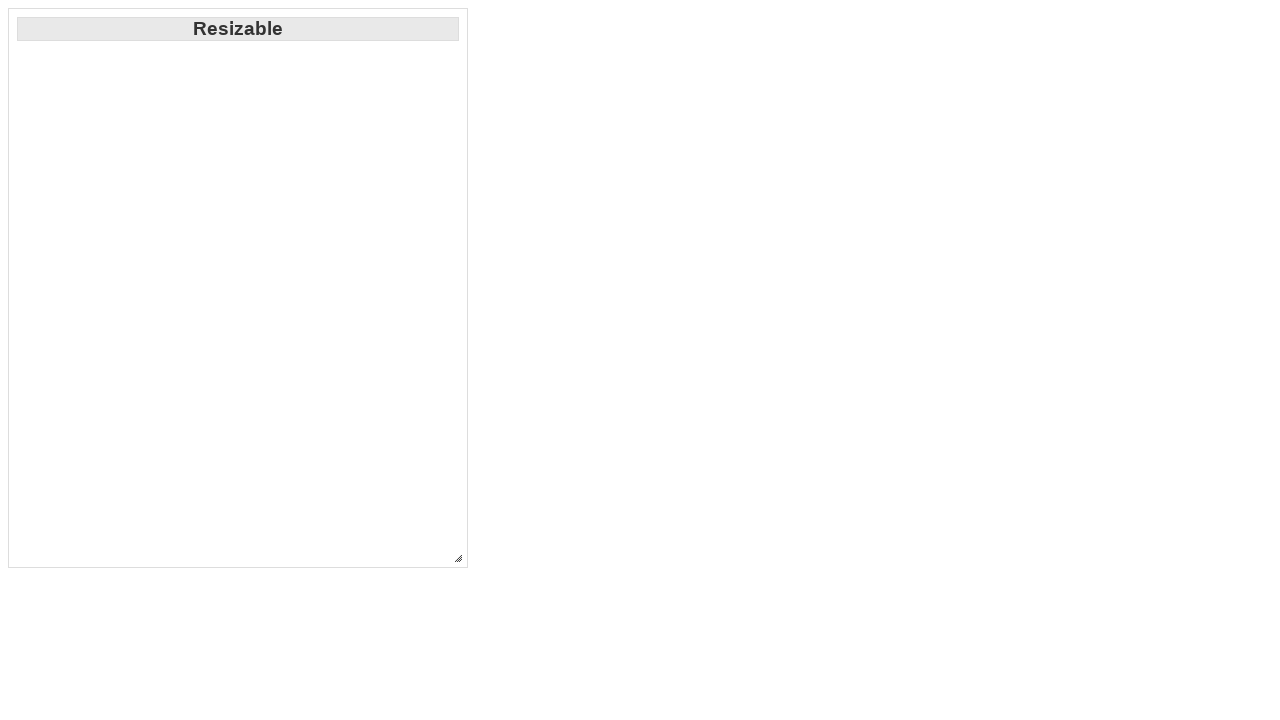